Tests JavaScript prompt dialog by clicking a button to trigger a prompt, entering text into the prompt, and accepting it.

Starting URL: https://the-internet.herokuapp.com/javascript_alerts

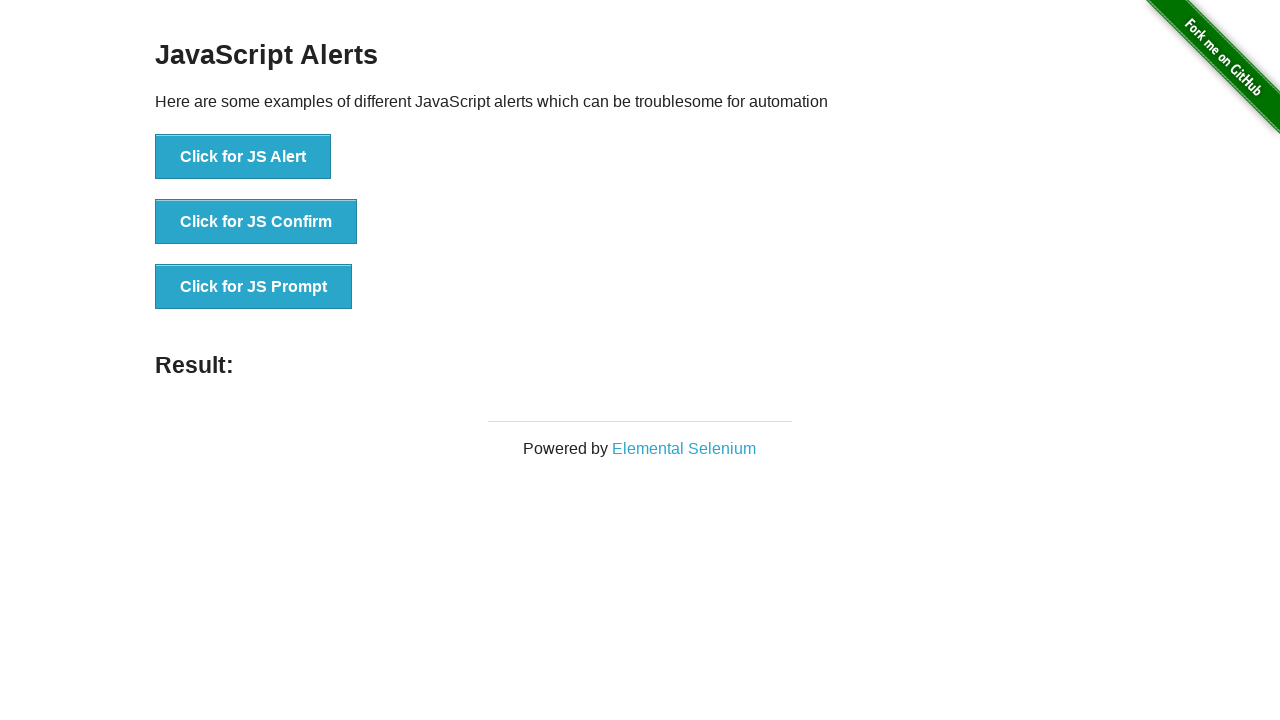

Set up dialog handler to accept prompt with 'Naveen'
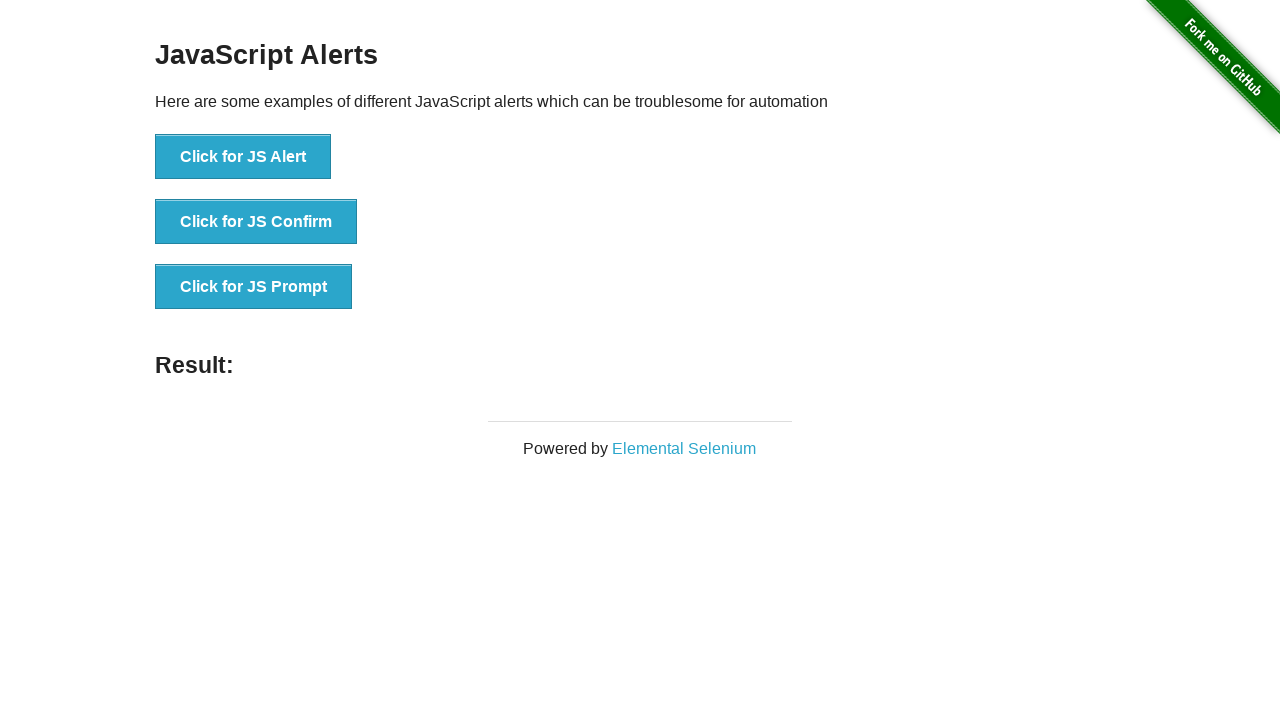

Clicked button to trigger JavaScript prompt dialog at (254, 287) on xpath=//button[text()='Click for JS Prompt']
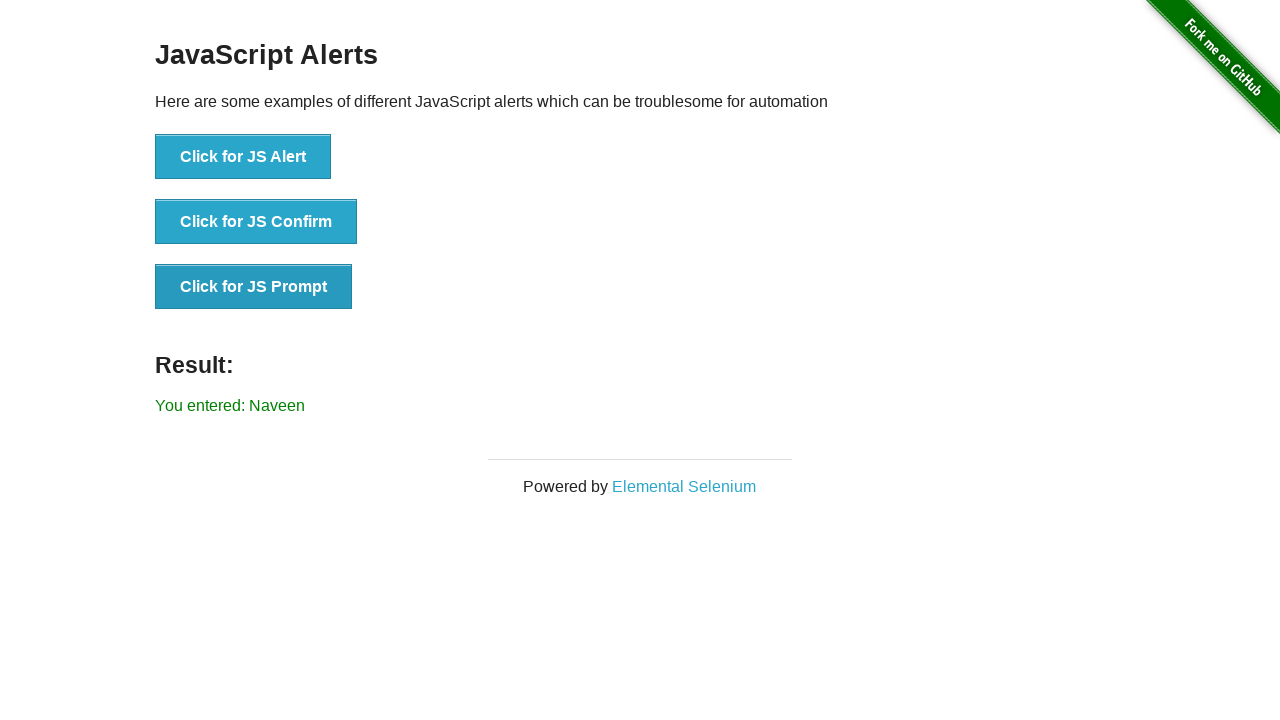

Verified prompt result displays 'Naveen'
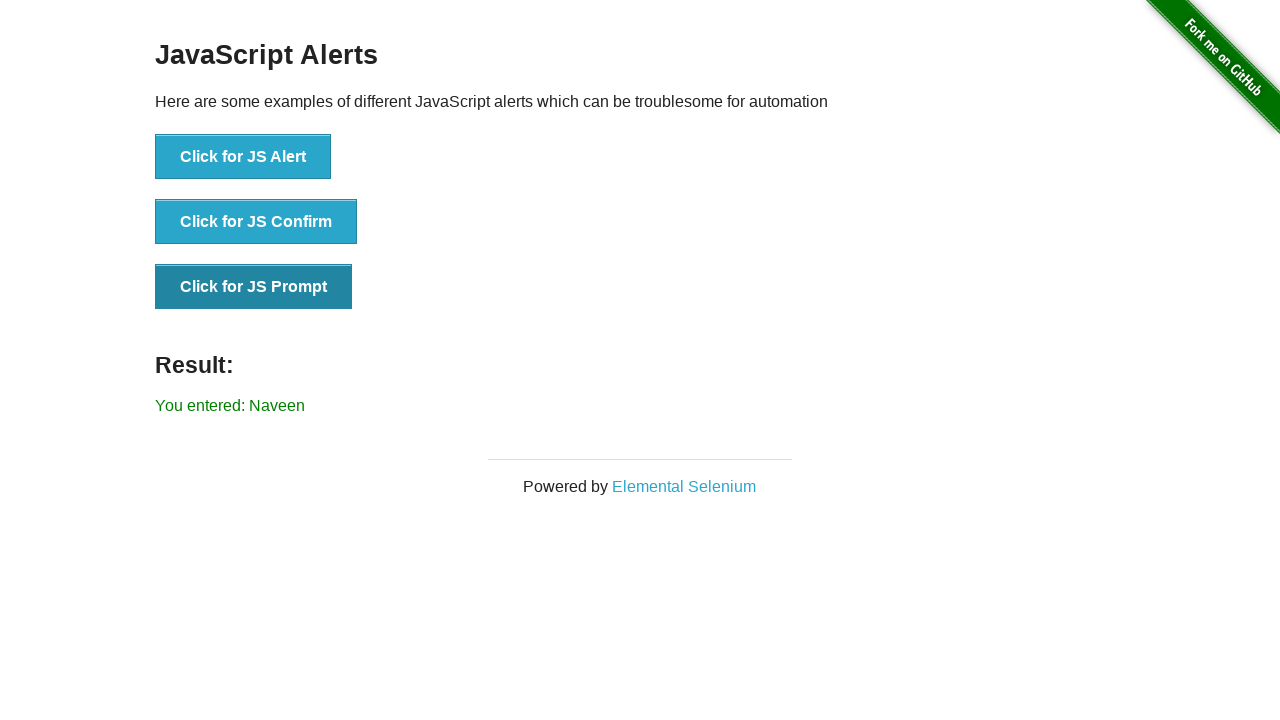

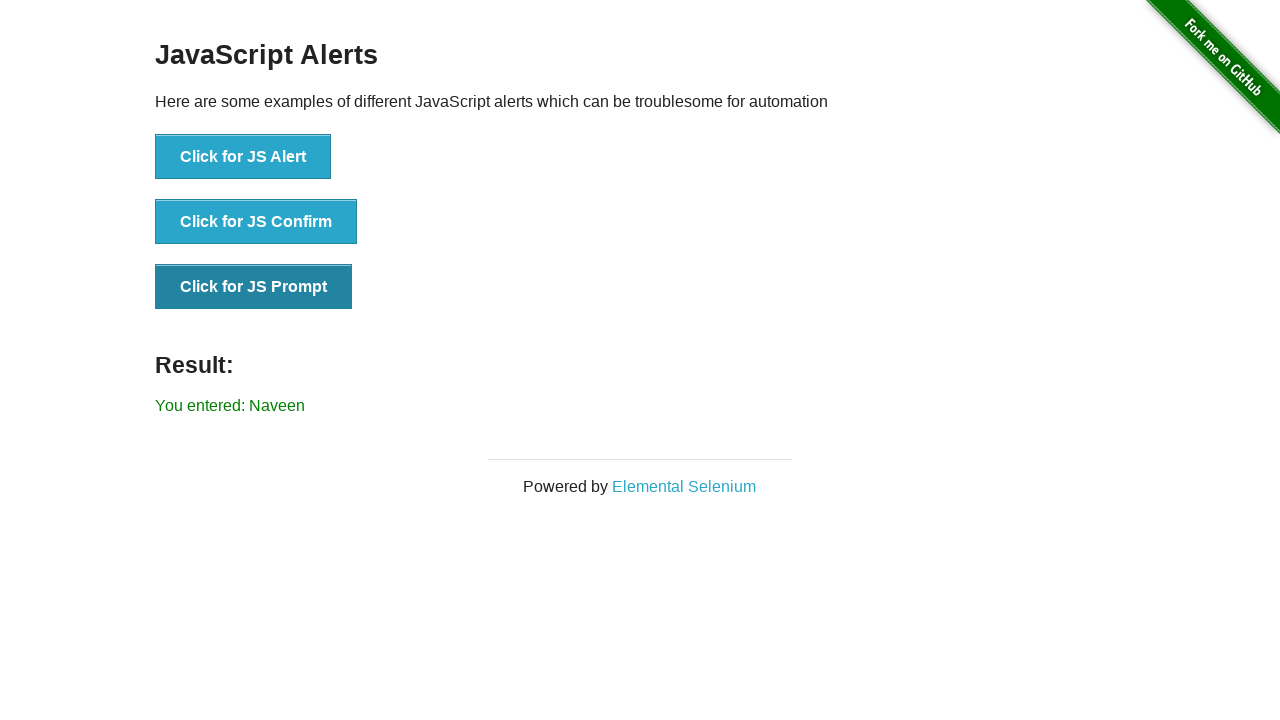